Opens the Chennai Super Kings official website and verifies the page loads successfully.

Starting URL: https://www.chennaisuperkings.com/

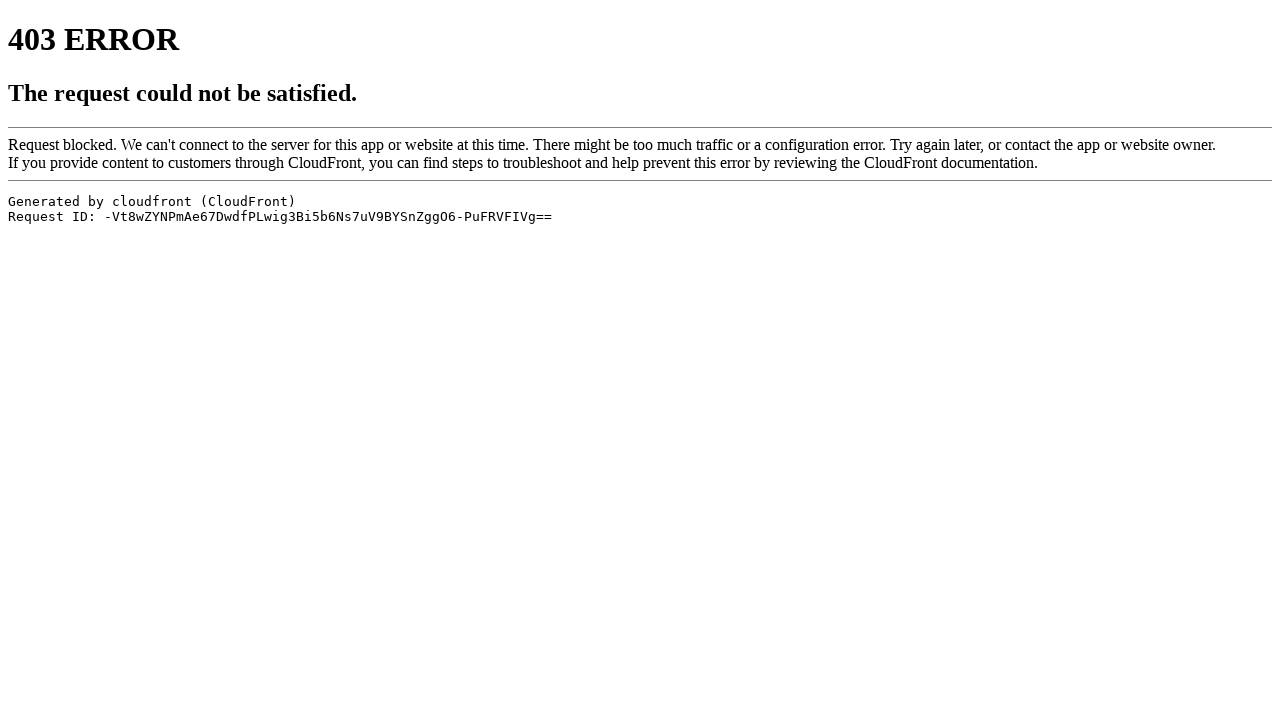

Navigated to Chennai Super Kings official website
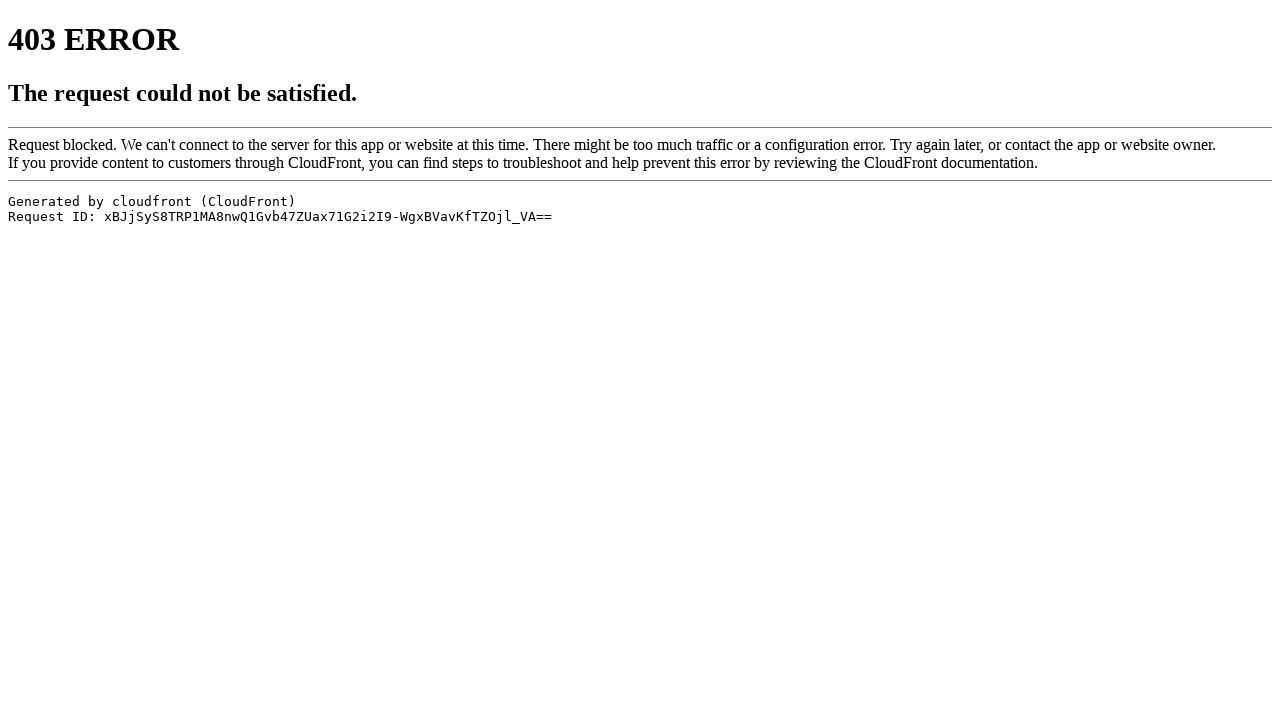

Page DOM content loaded successfully
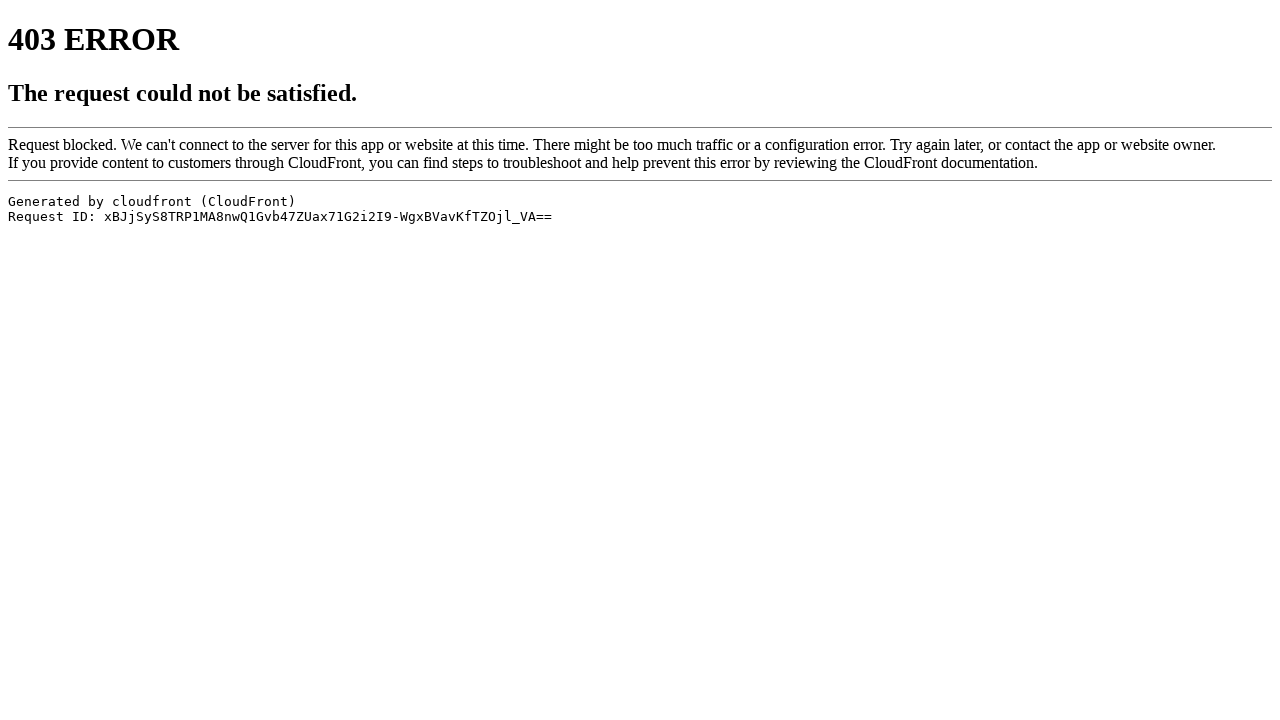

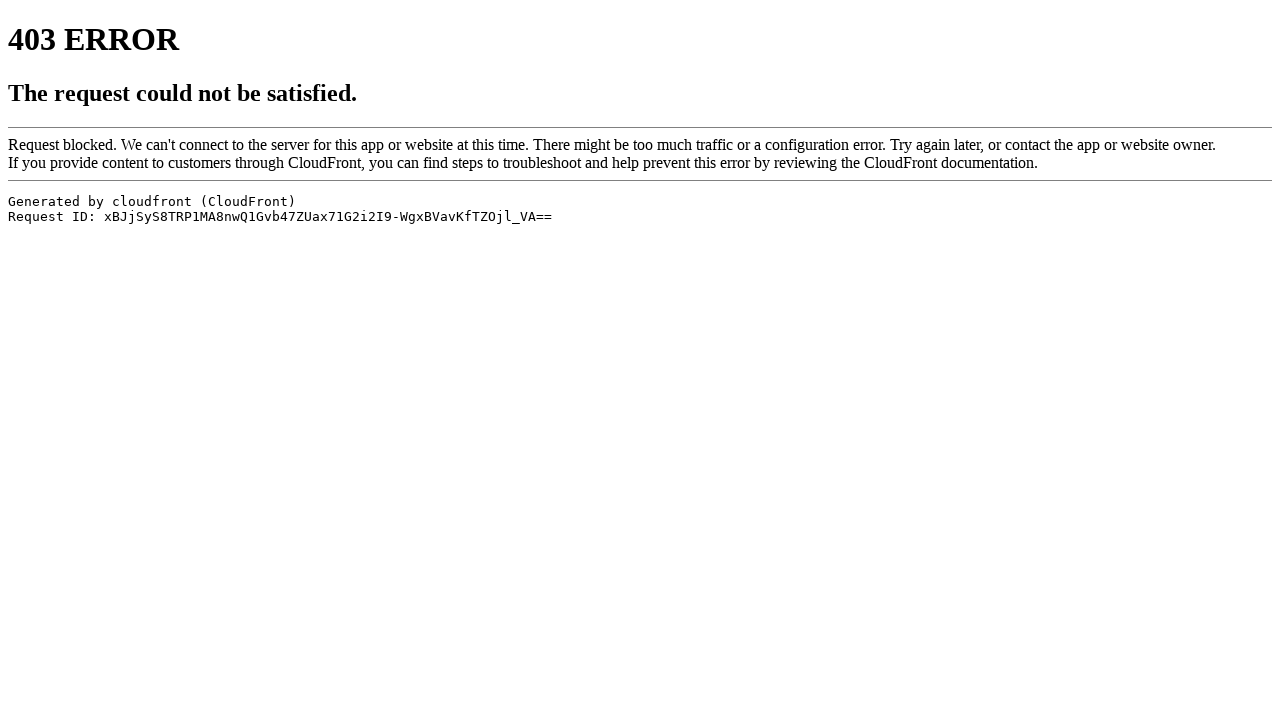